Verifies that the Student Registration Form header is displayed on the page

Starting URL: https://demoqa.com/automation-practice-form

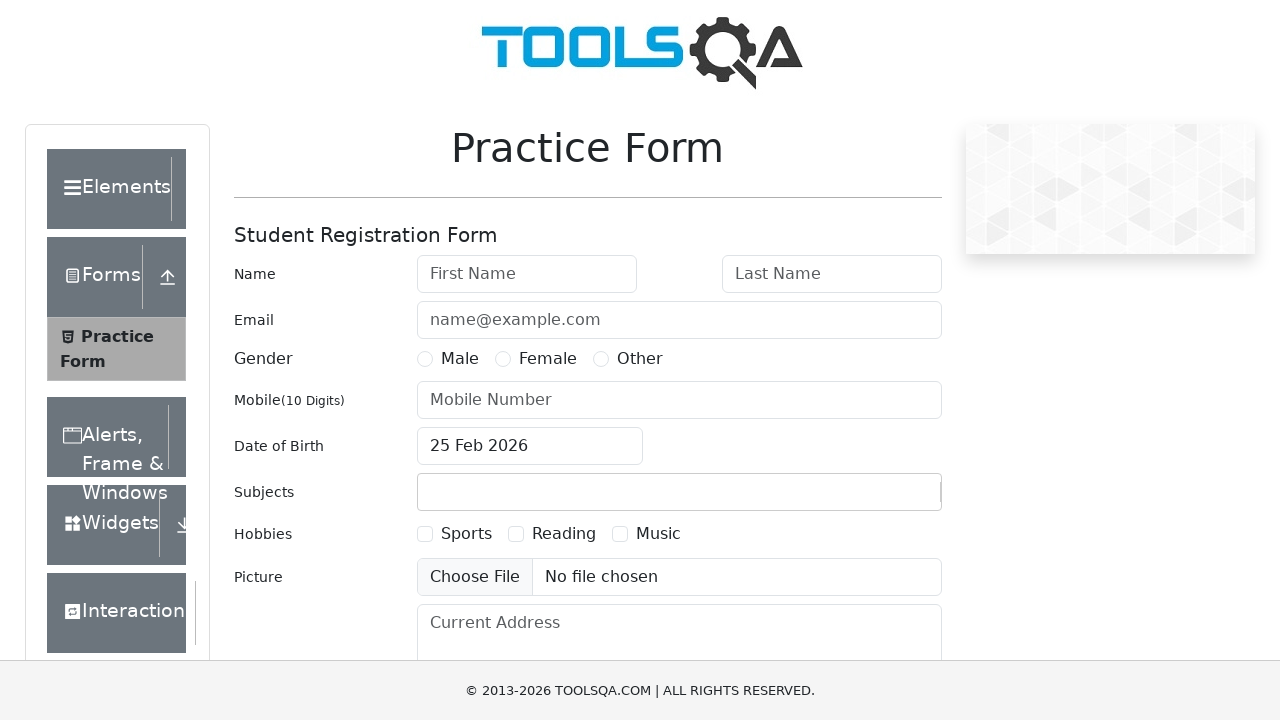

Student Registration Form header is visible on the page
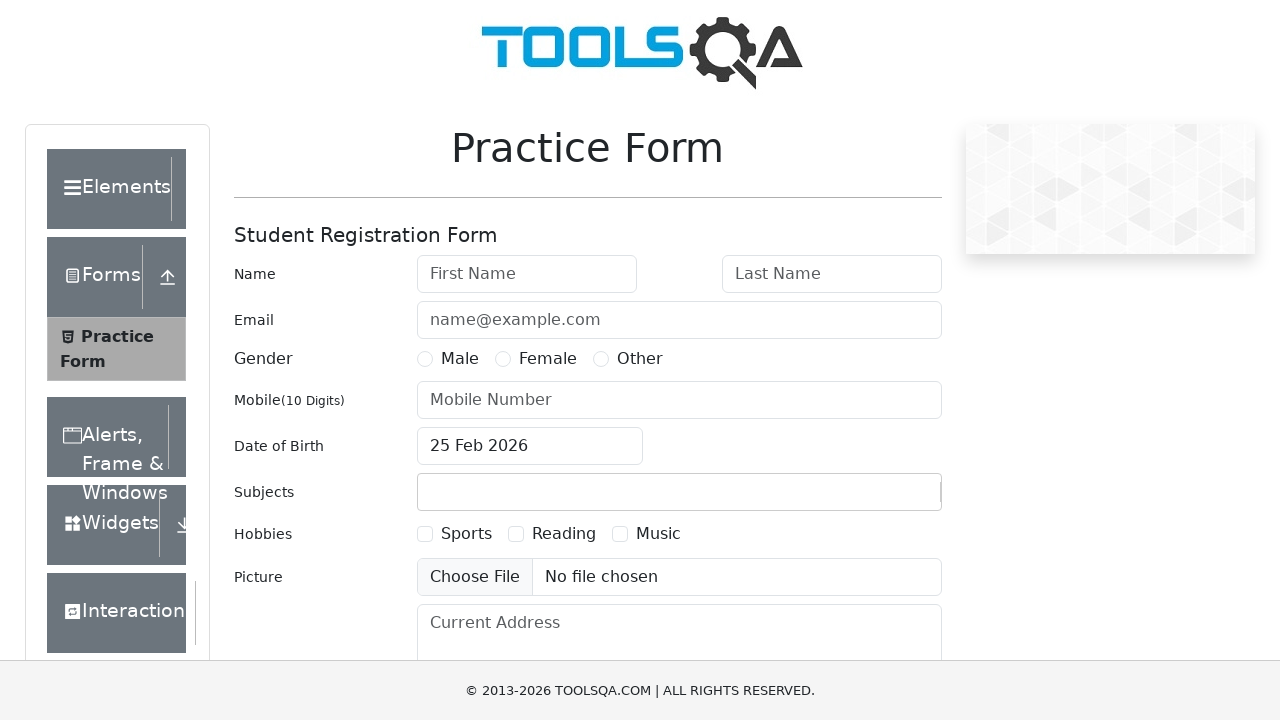

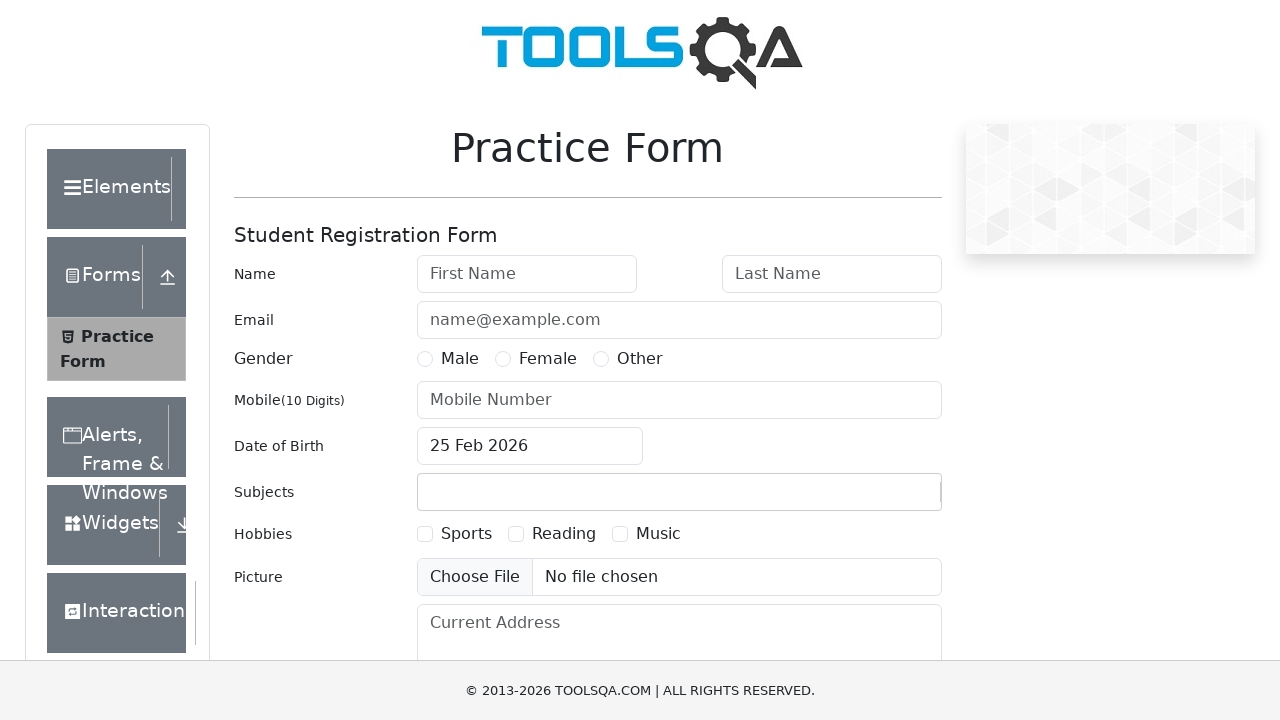